Fills out a text box form with name, email, and address information, then submits it

Starting URL: https://demoqa.com/text-box

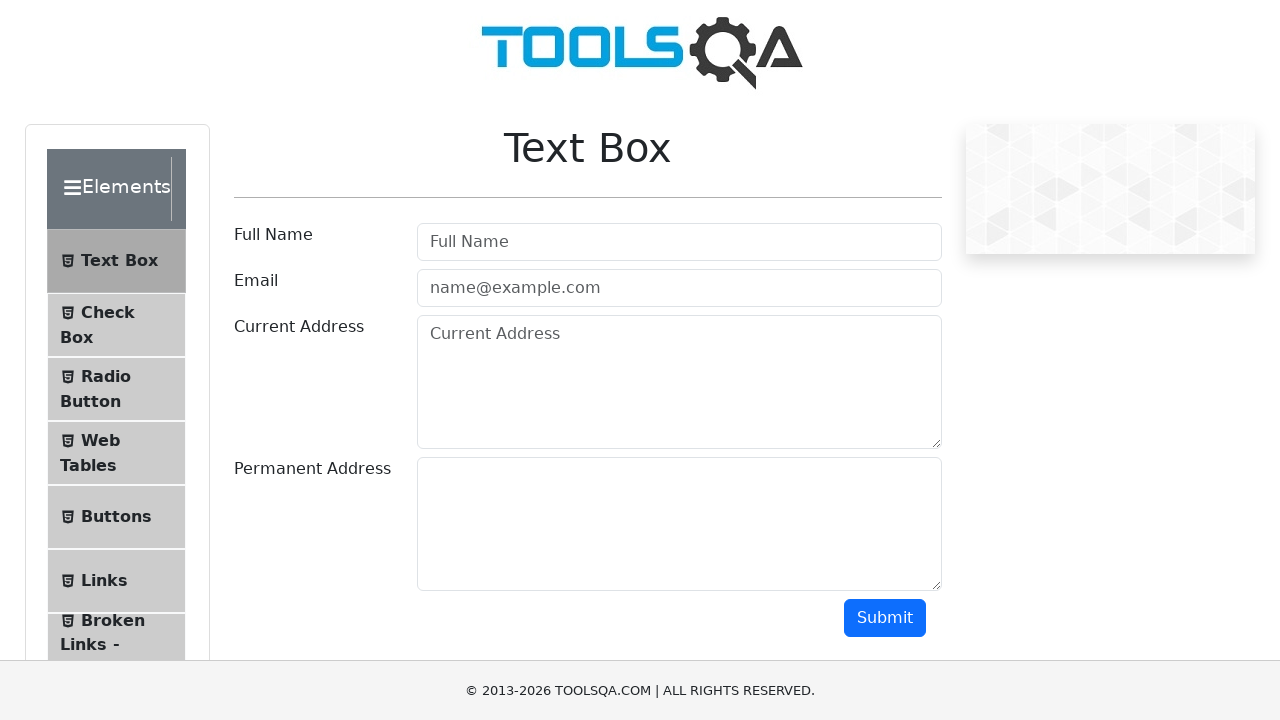

Located all form control fields
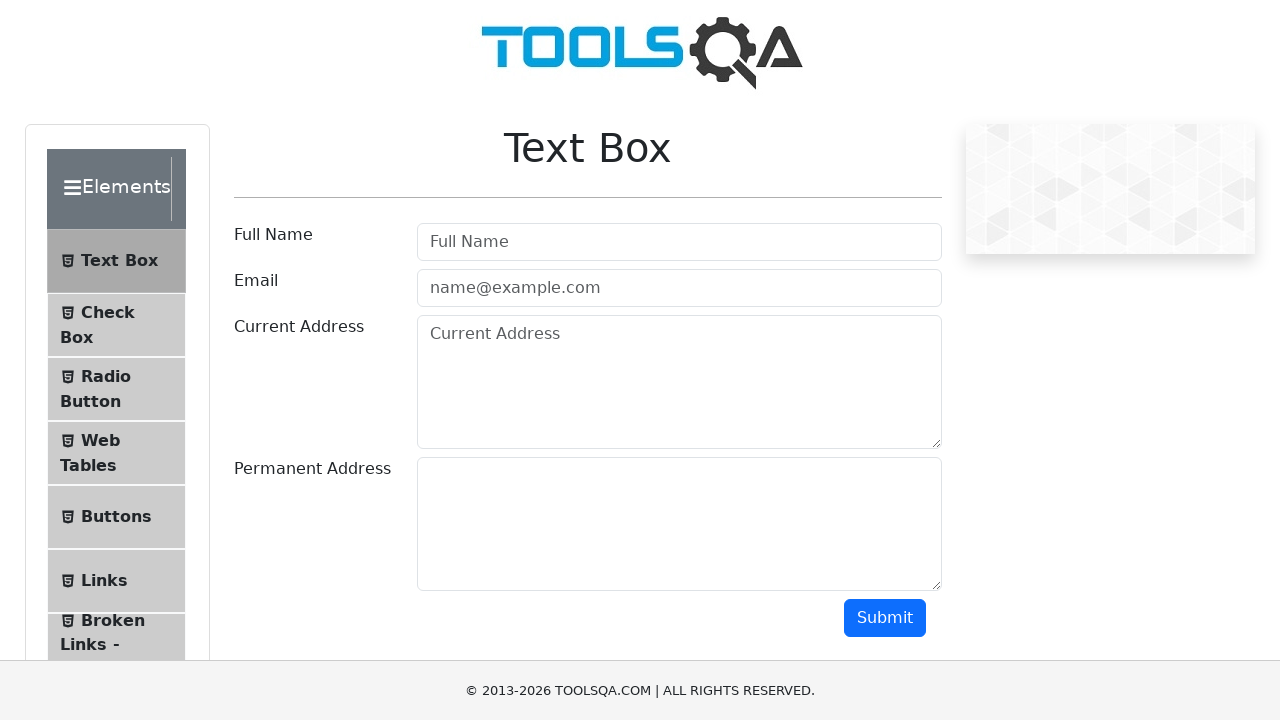

Filled name field with 'Meghla' on .form-control >> nth=0
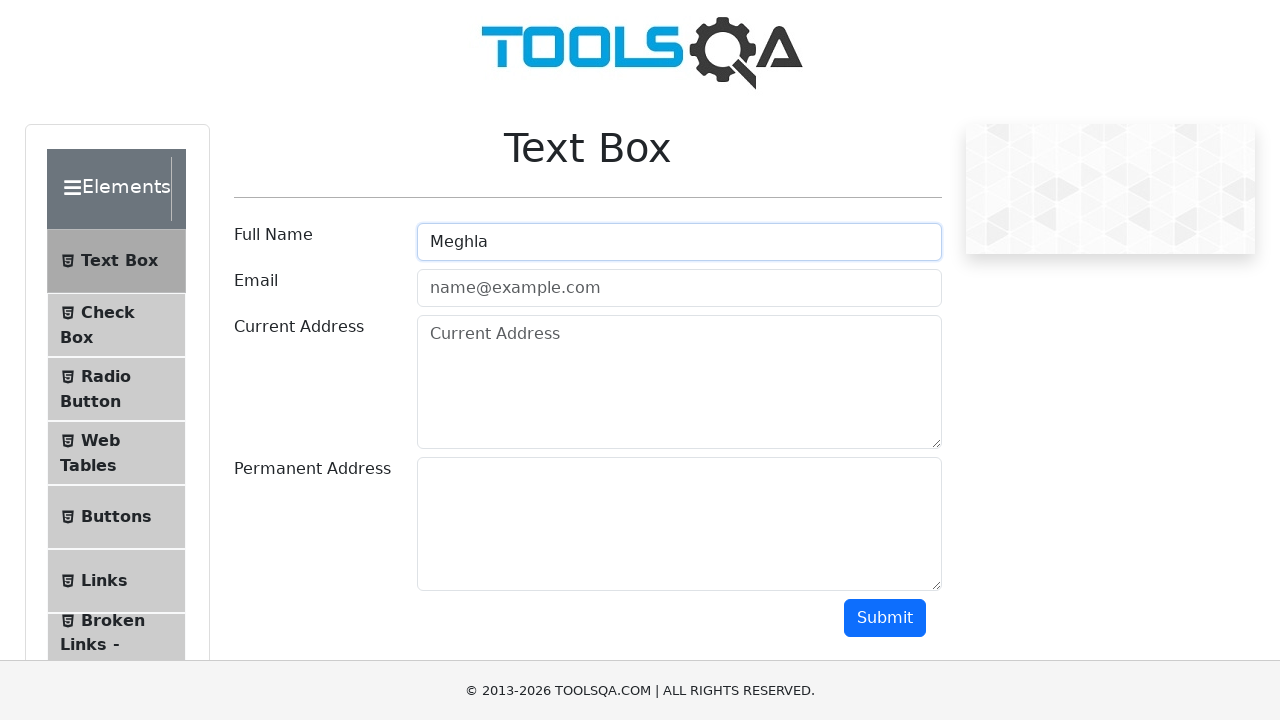

Filled email field with 'sadiameghlaa@gmail.com' on .form-control >> nth=1
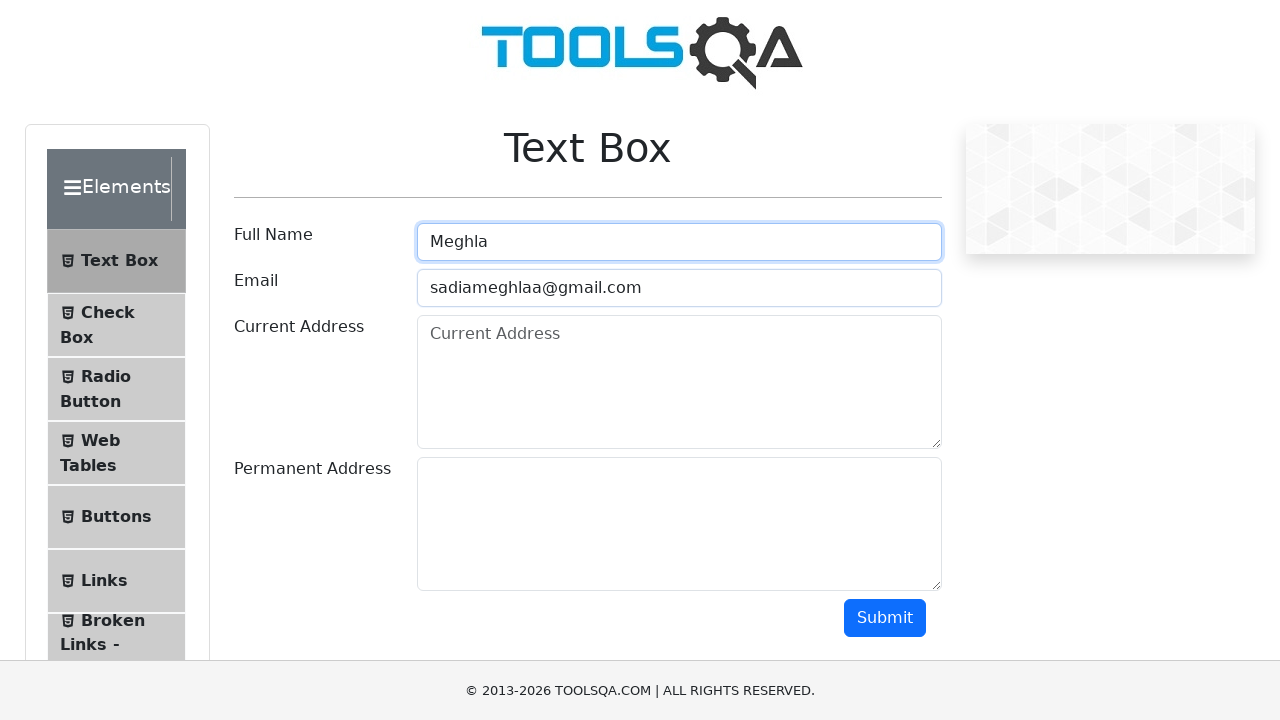

Filled address field with 'Master Para' on .form-control >> nth=2
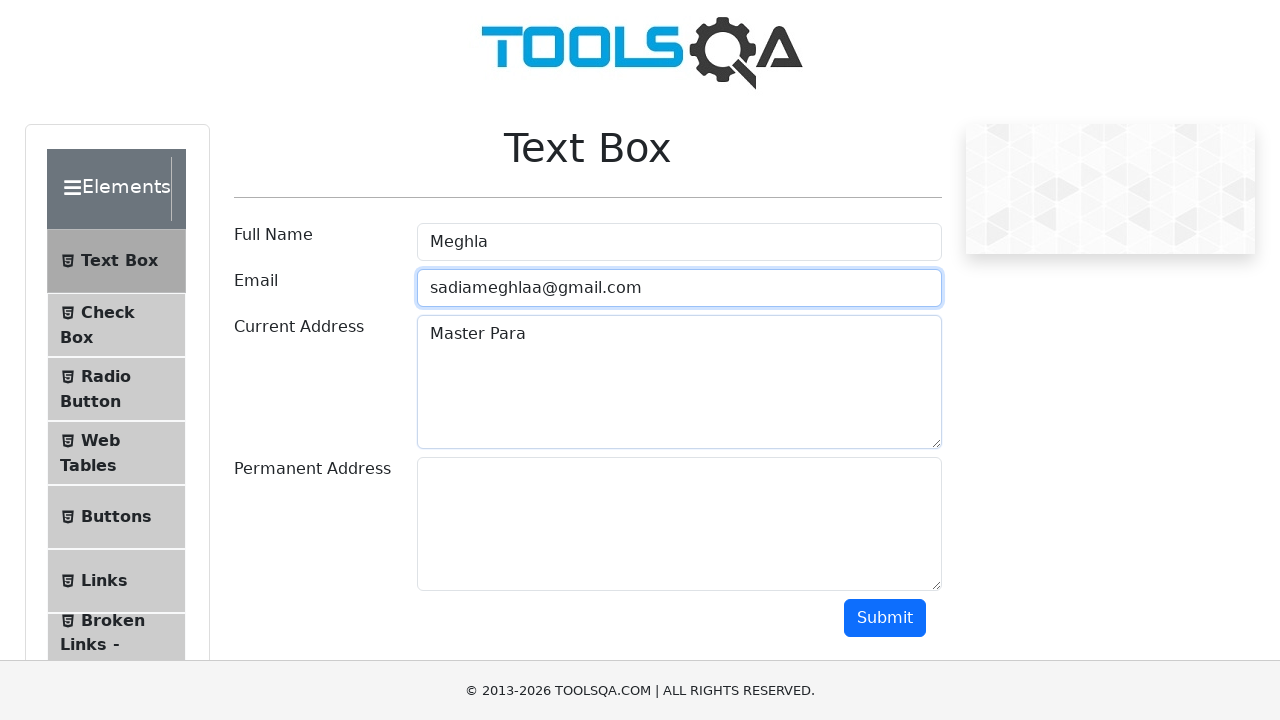

Filled city field with 'Naogaon' on .form-control >> nth=3
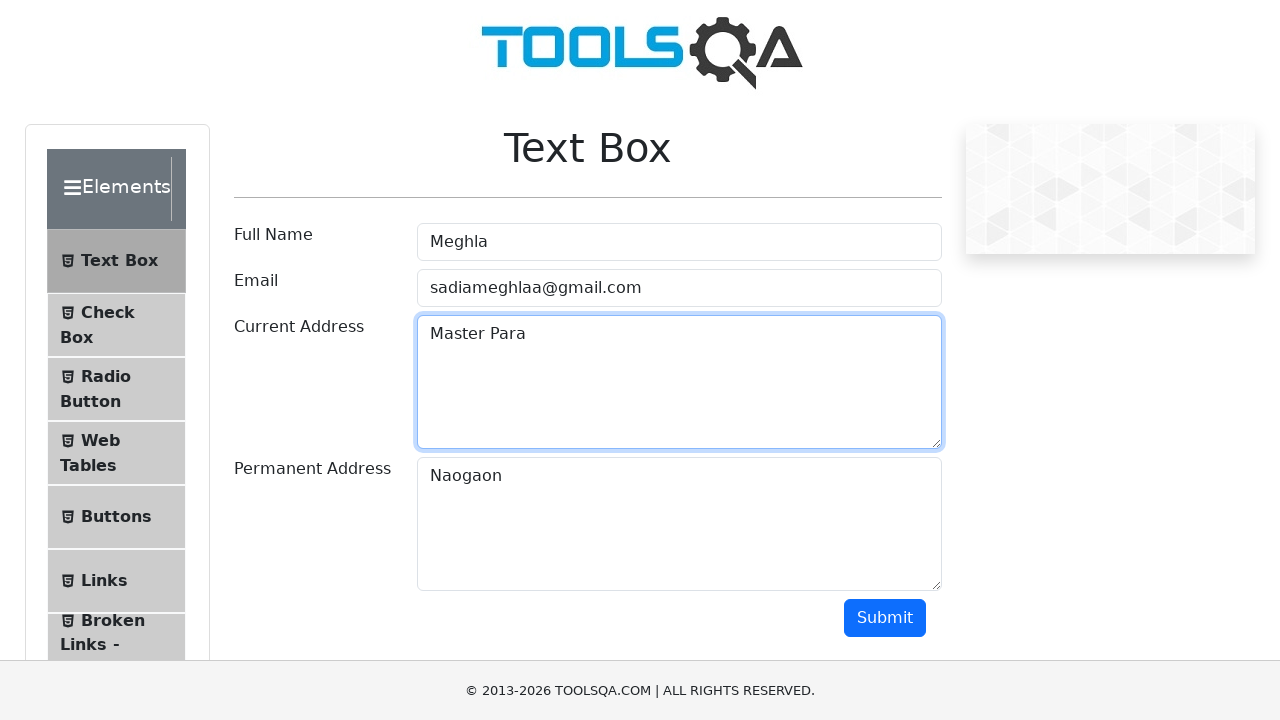

Scrolled down by 600 pixels to reveal submit button
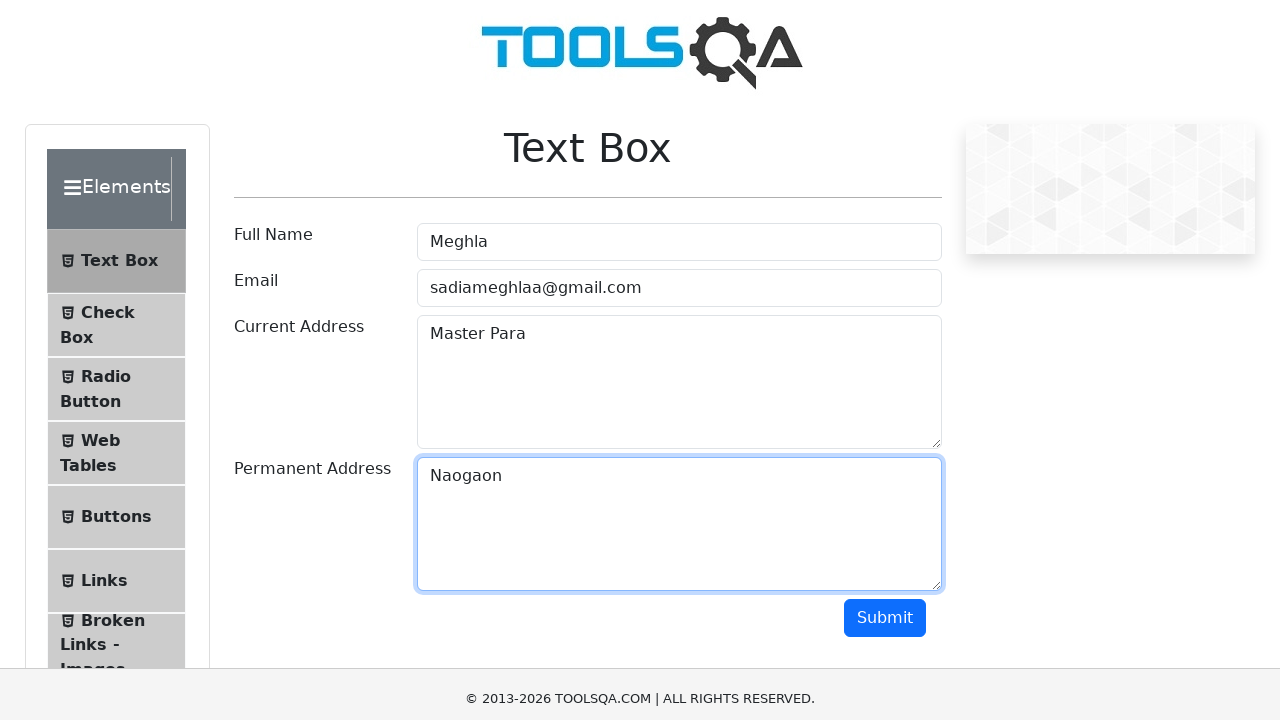

Clicked submit button to submit the form at (885, 18) on #submit
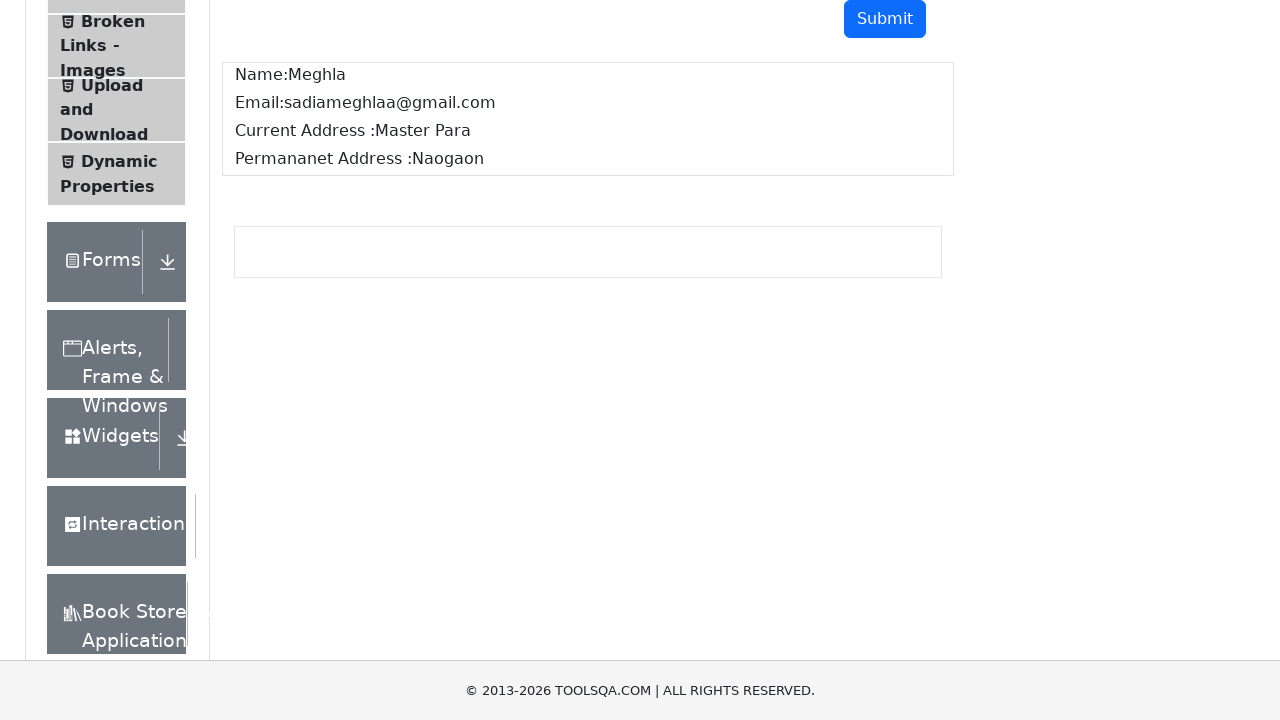

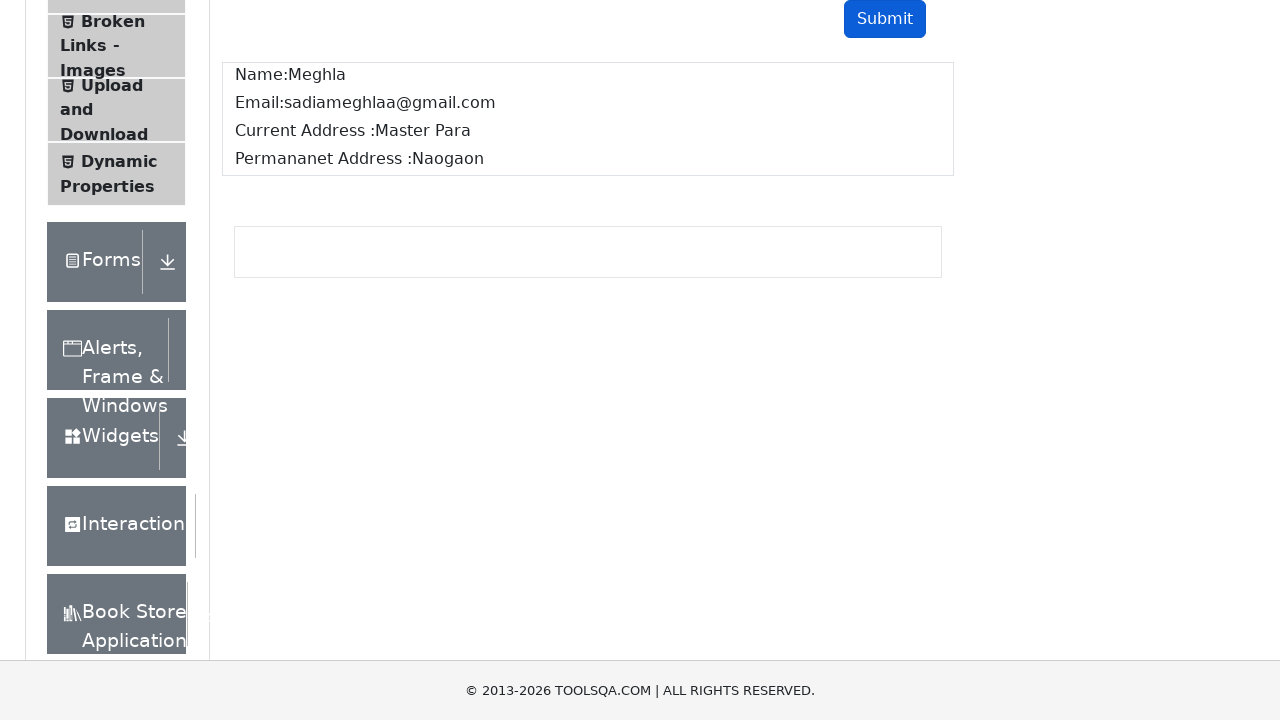